Tests the green loading functionality using implicit waits, verifying state transitions from button to loading text to success message.

Starting URL: https://acctabootcamp.github.io/site/examples/loading_color

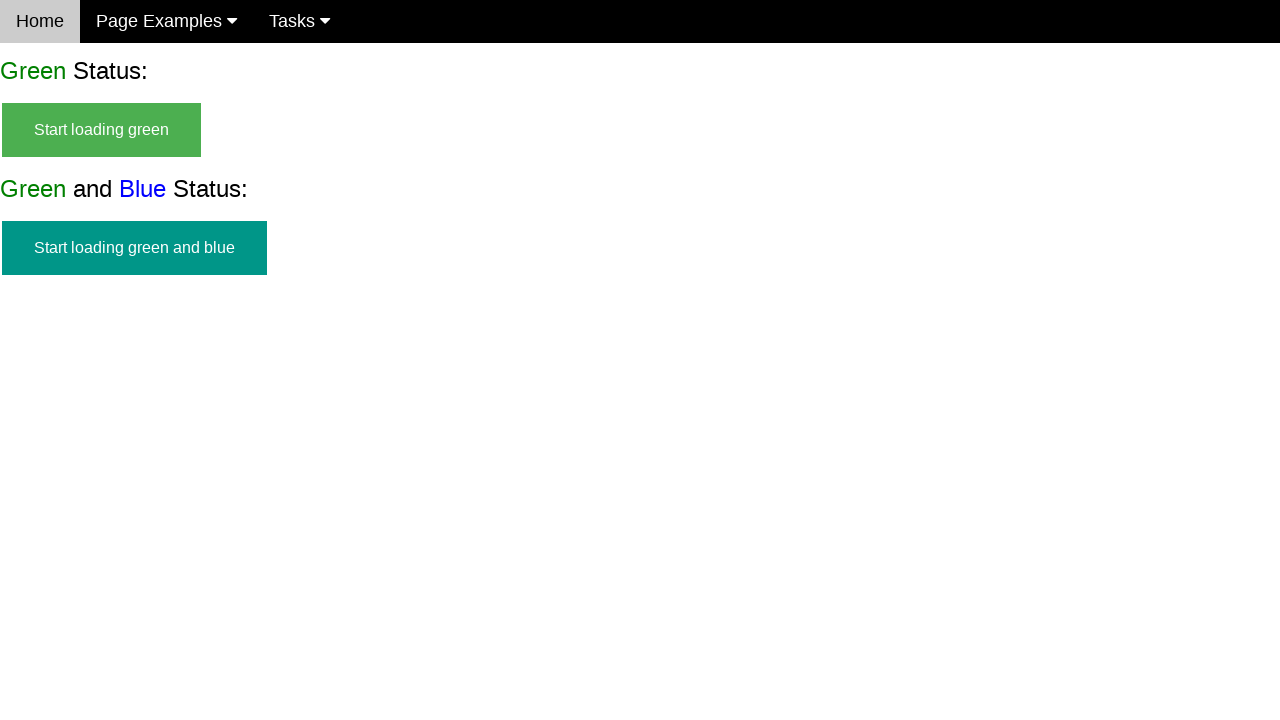

Navigated to loading color example page
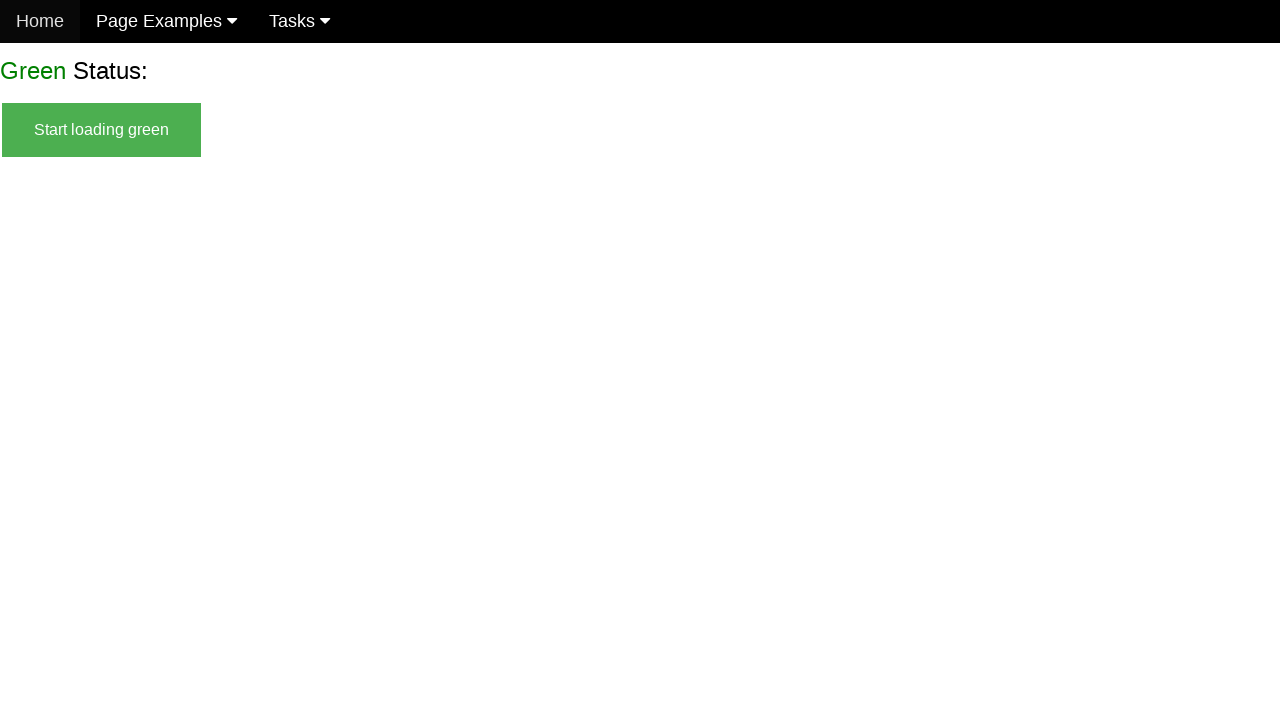

Clicked start loading green button at (102, 130) on #start_green
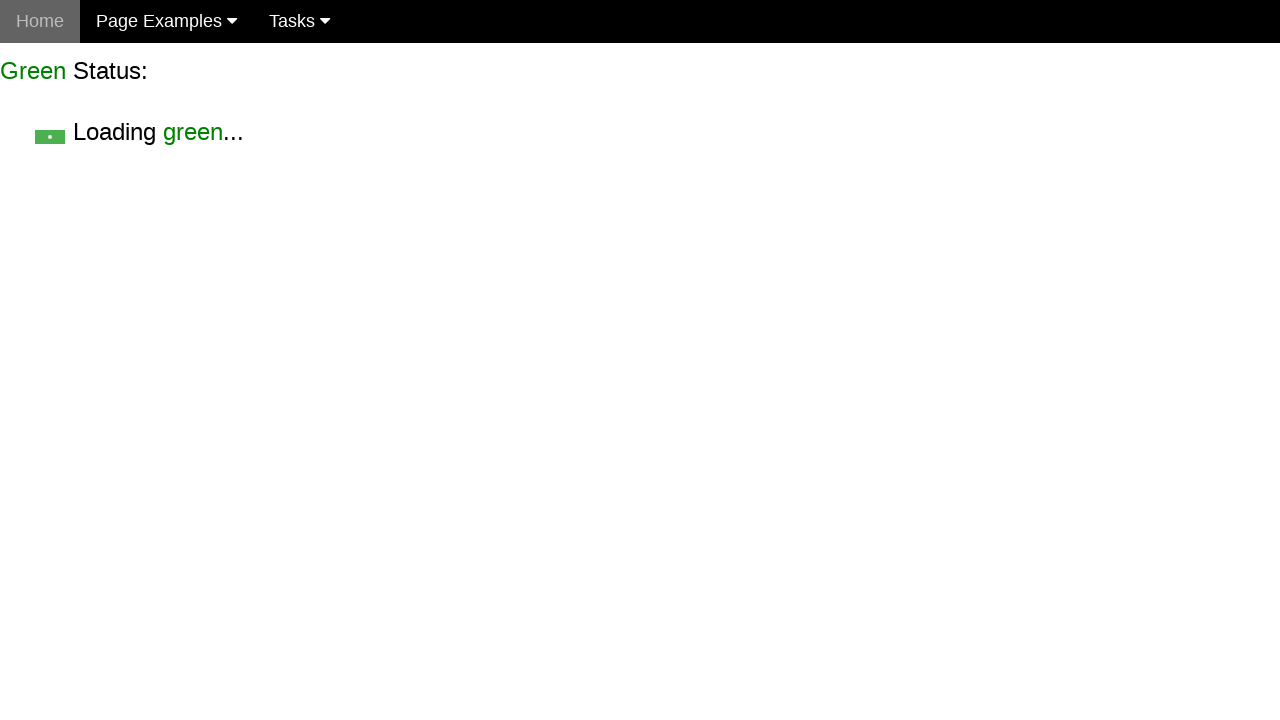

Green start button is now hidden
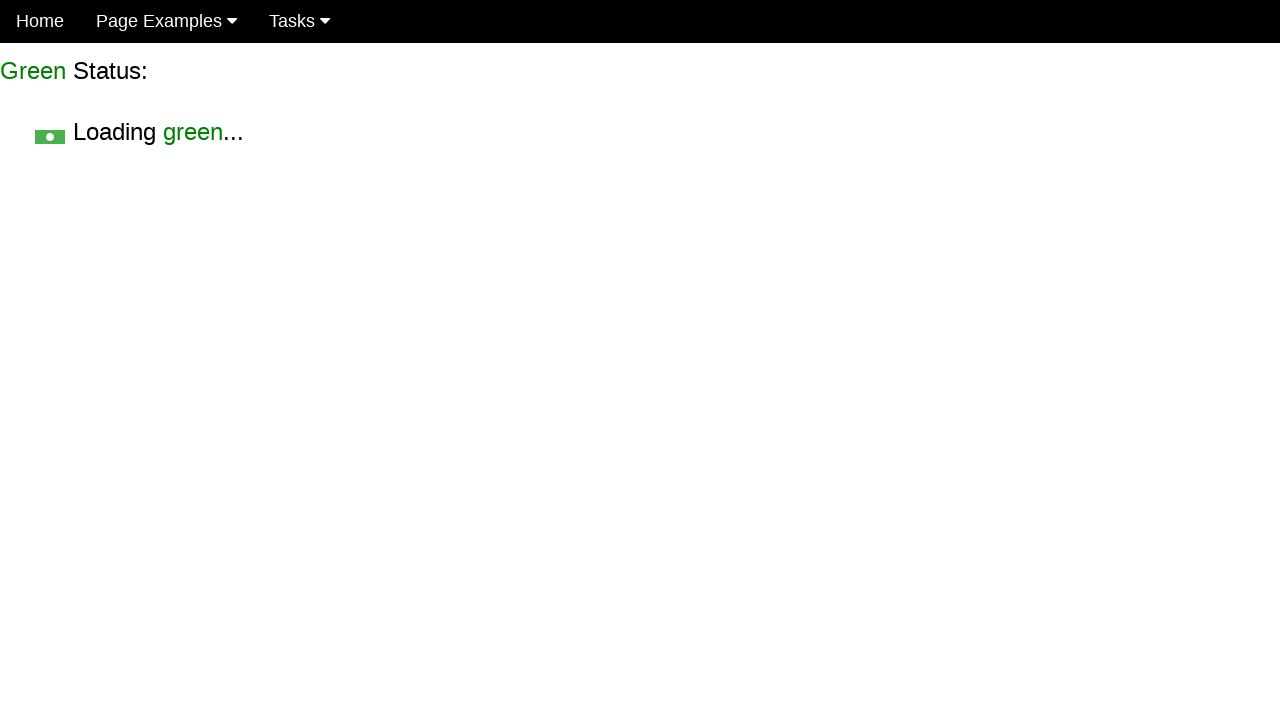

Green loading text is now visible
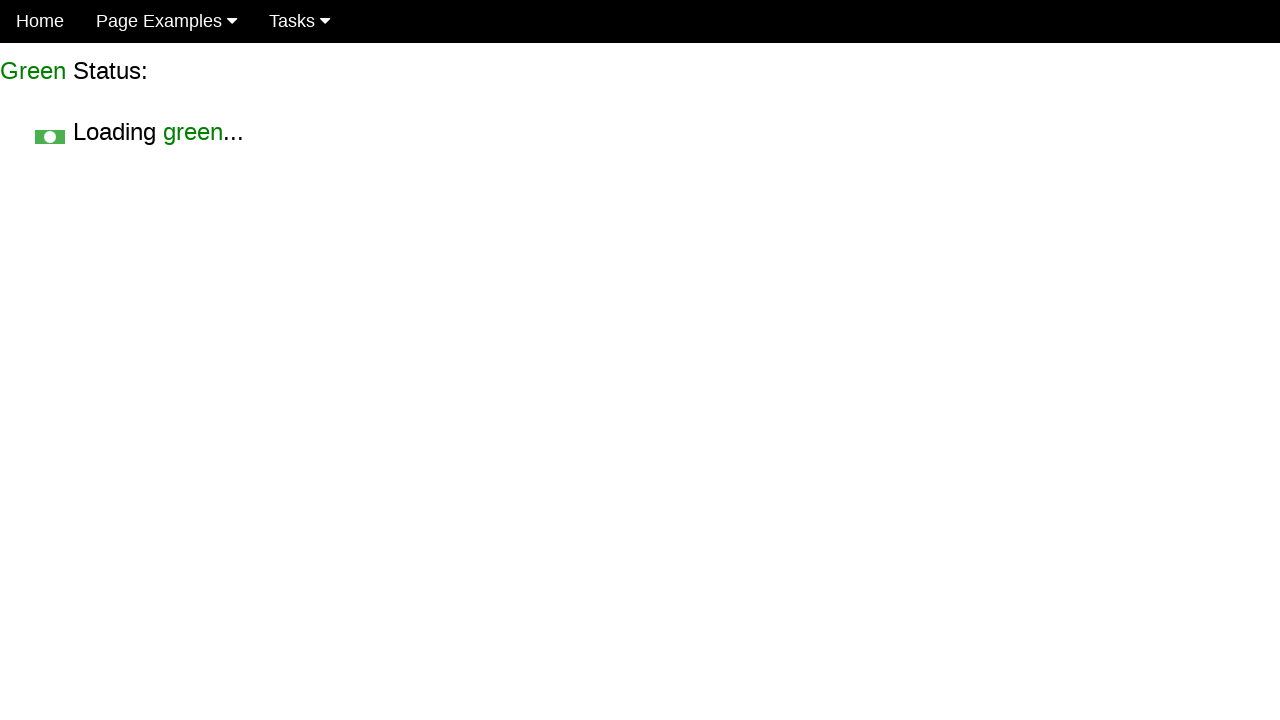

Green success message appeared after loading completed
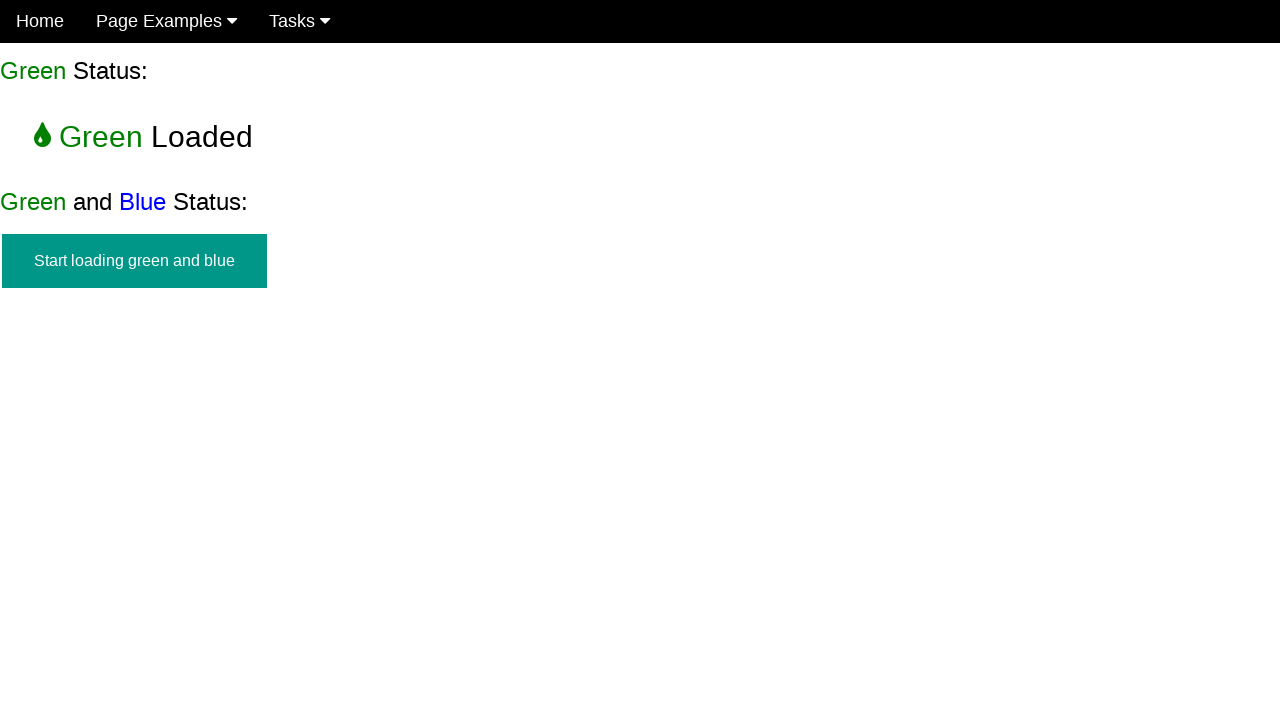

Confirmed green start button remains hidden in final state
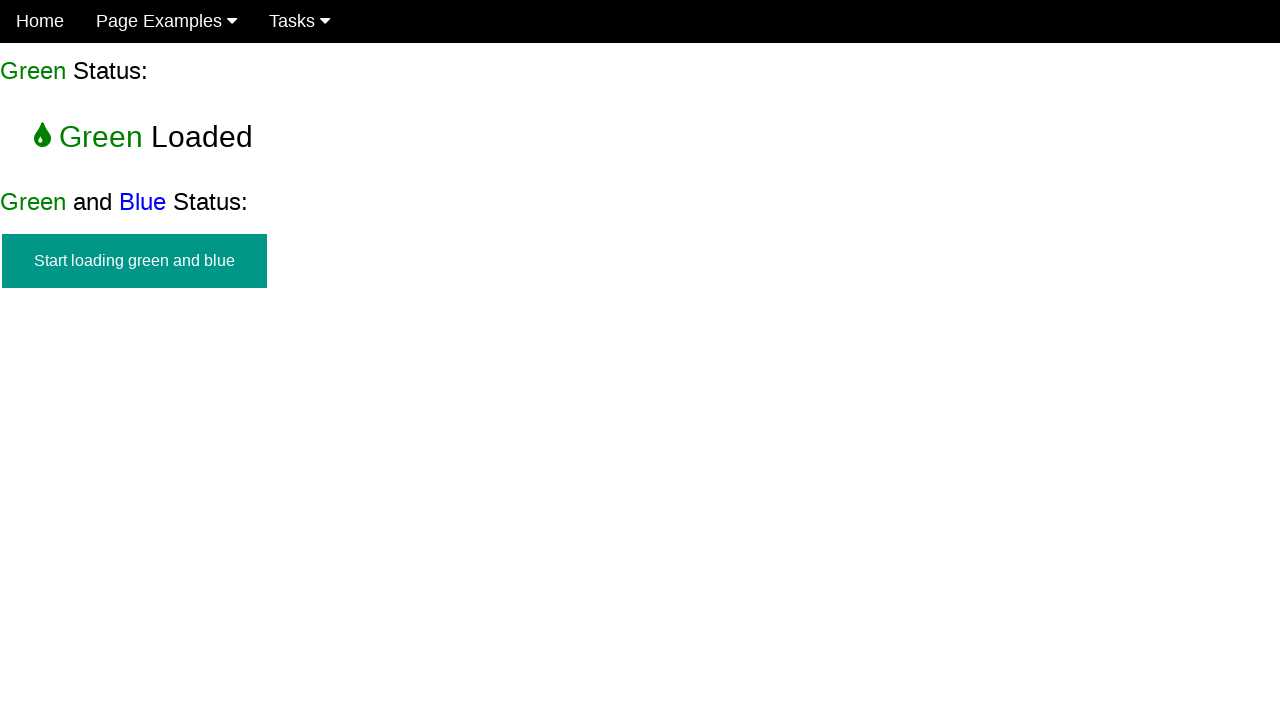

Confirmed green loading text is hidden in final state
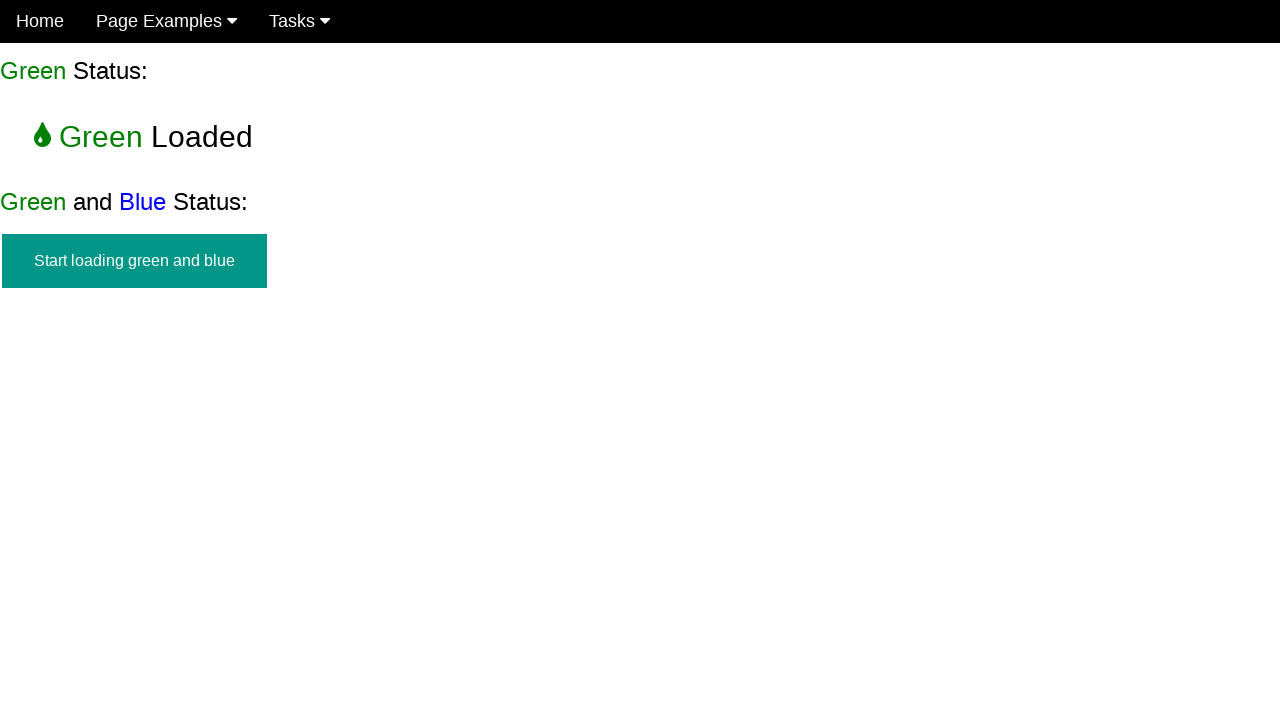

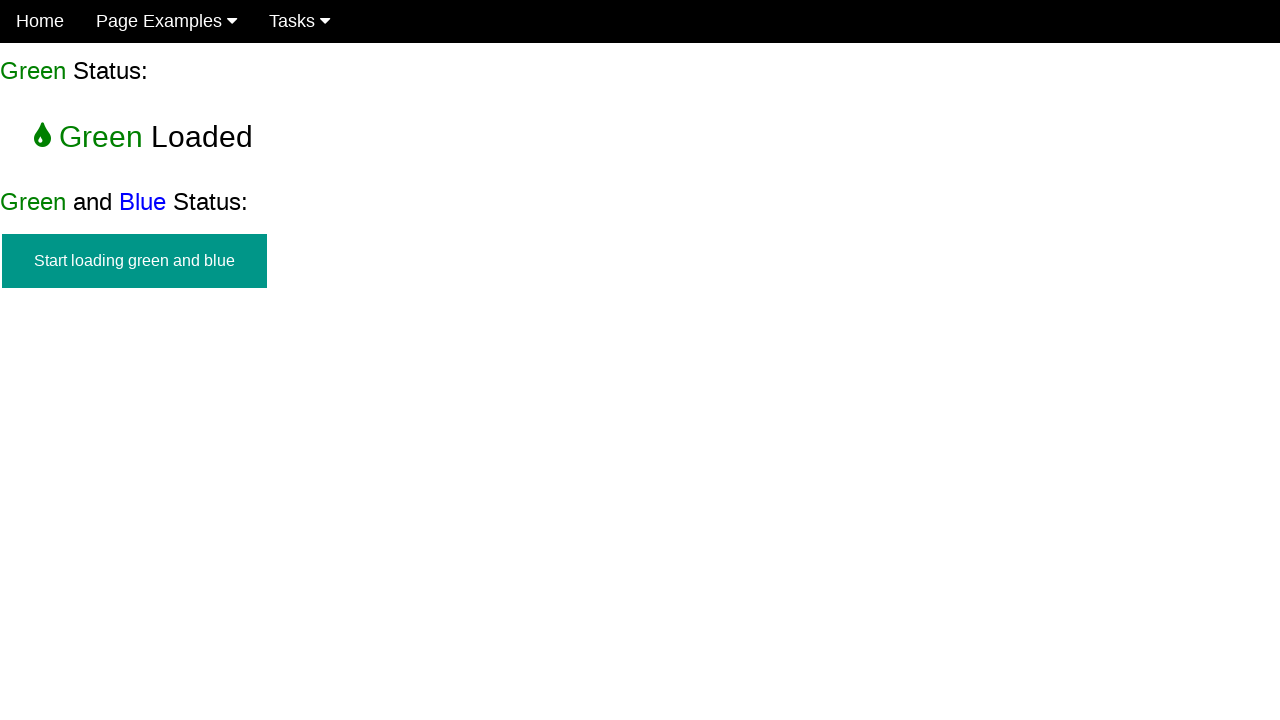